Tests multiple window handling by clicking a link that opens a new window, then switching between the original and new windows to verify the page titles are correct.

Starting URL: http://the-internet.herokuapp.com/windows

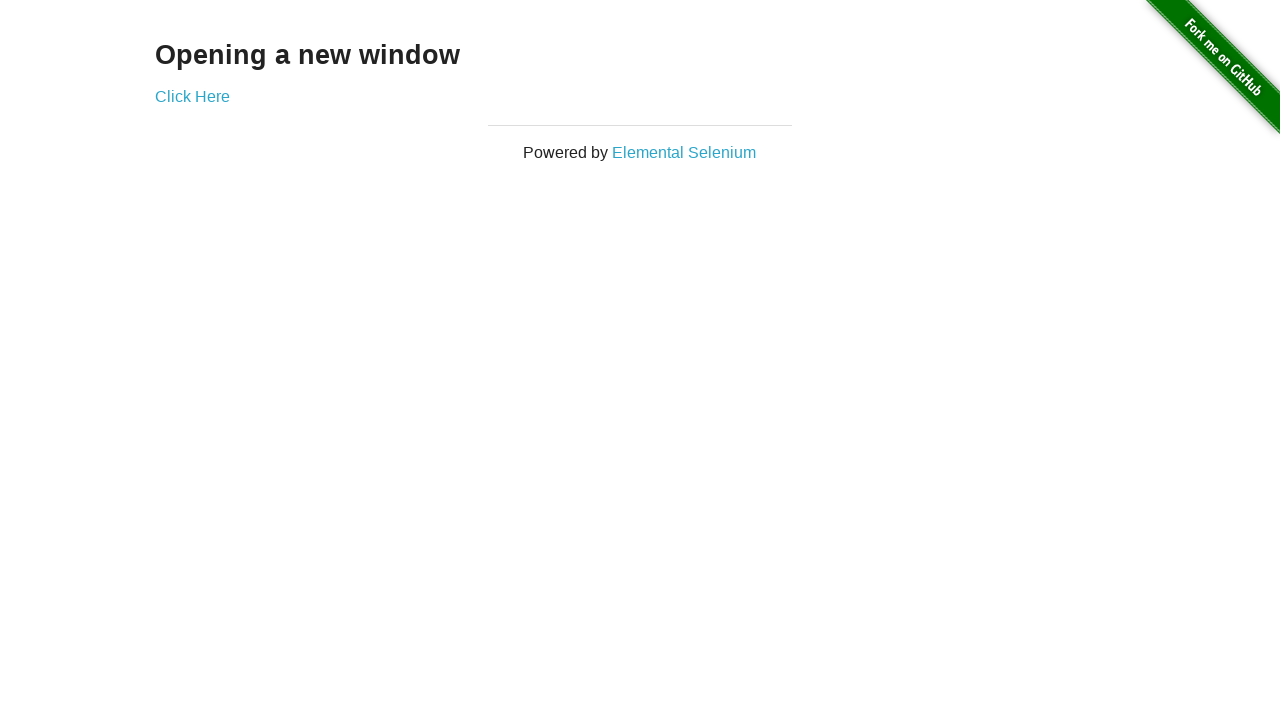

Clicked link to open new window at (192, 96) on .example a
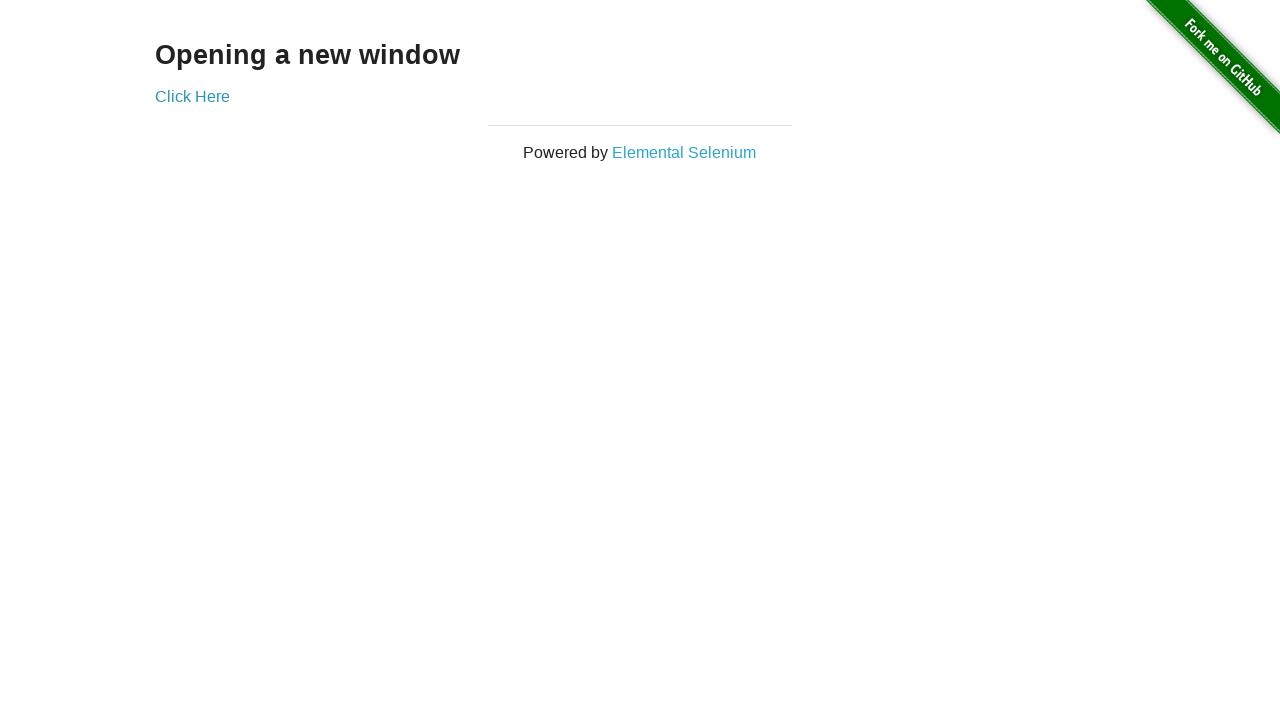

Verified original window title is not 'New Window'
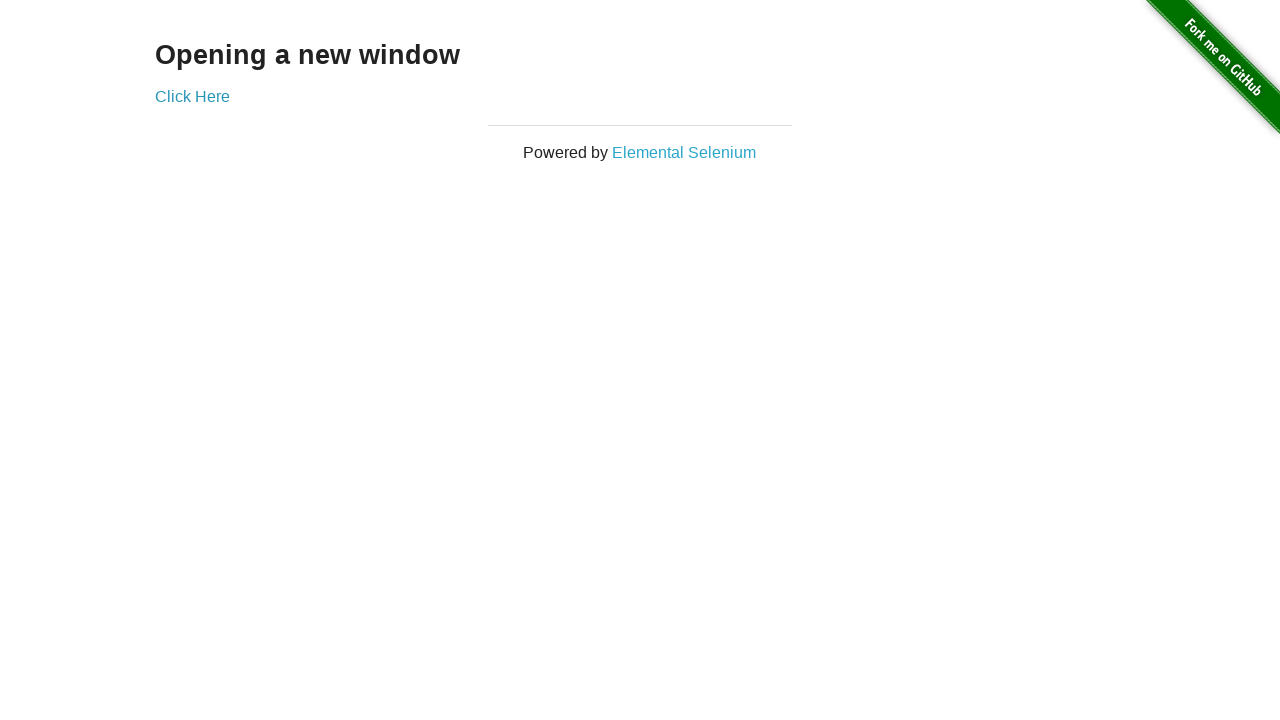

Waited for new window to load
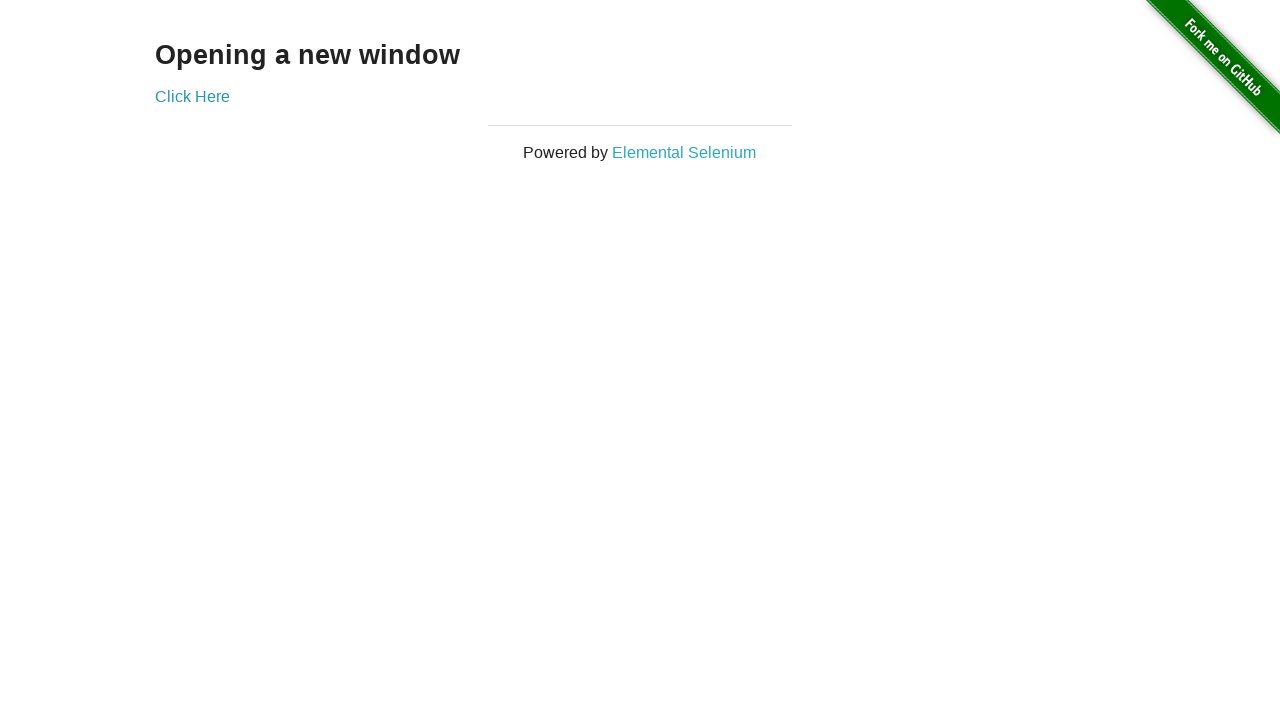

Verified new window title is 'New Window'
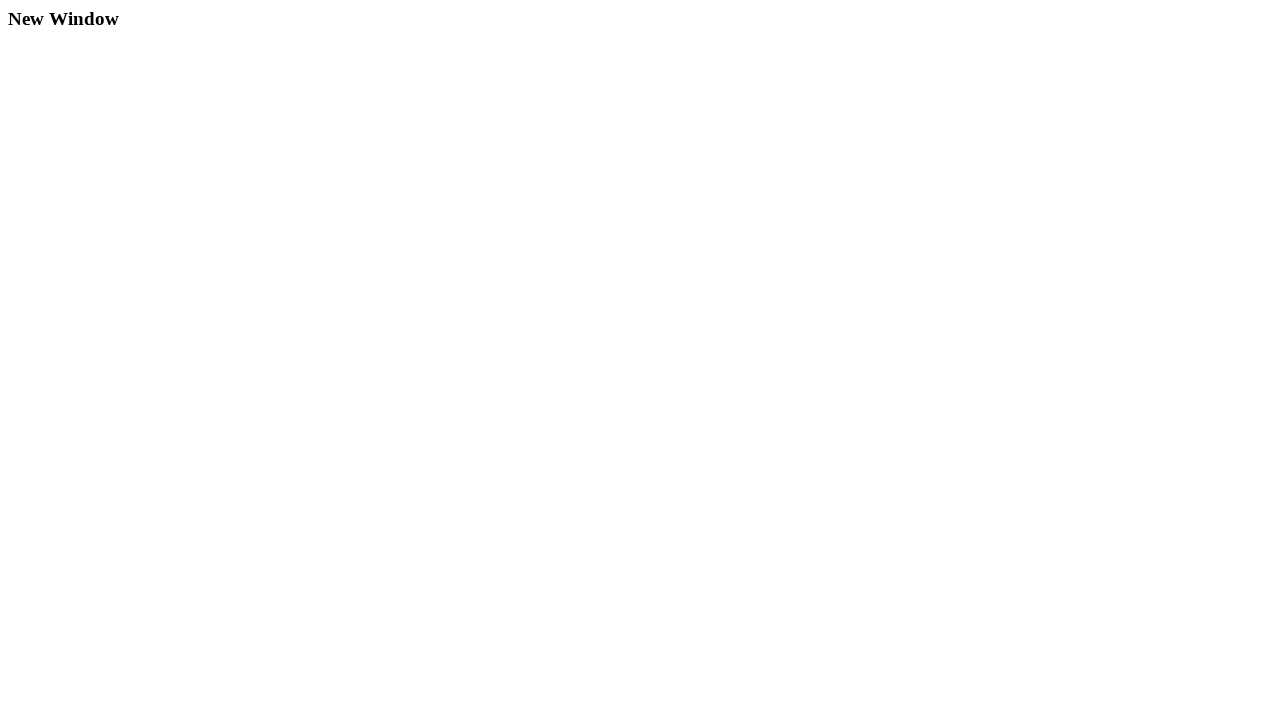

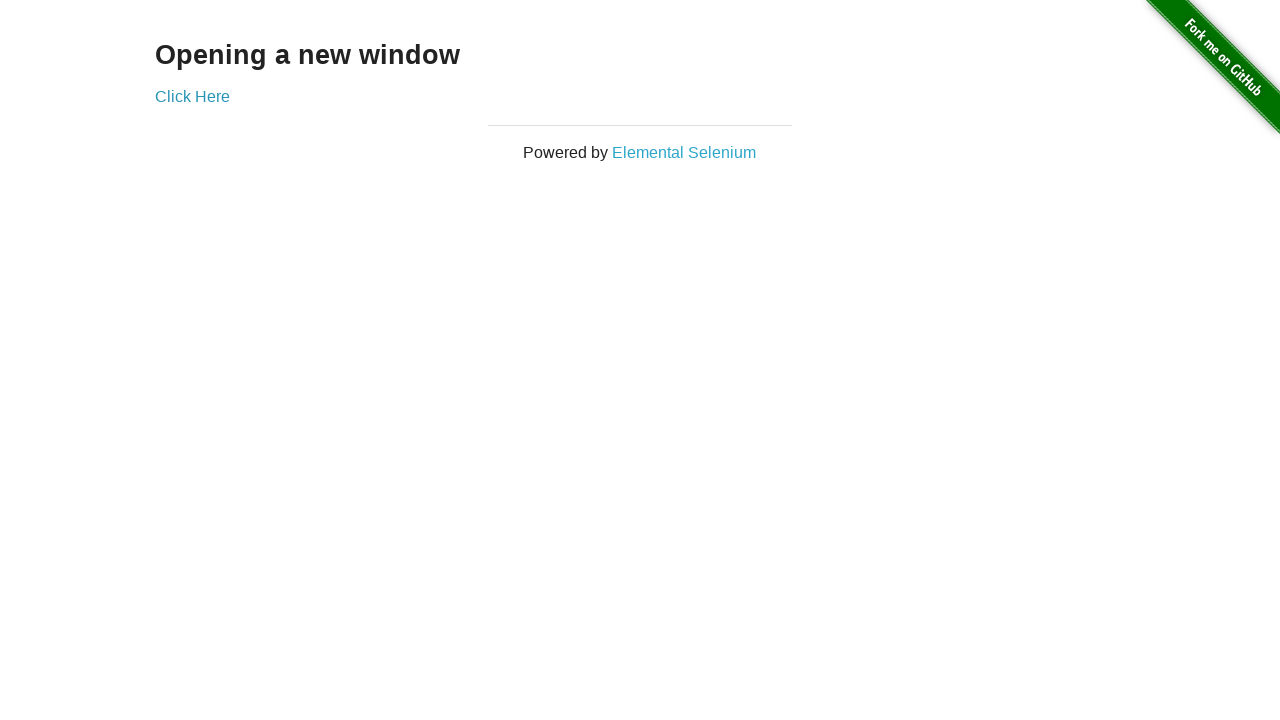